Tests scrolling on the page and interacts with a product table to read row and column data, verifying table structure is accessible.

Starting URL: https://rahulshettyacademy.com/AutomationPractice/

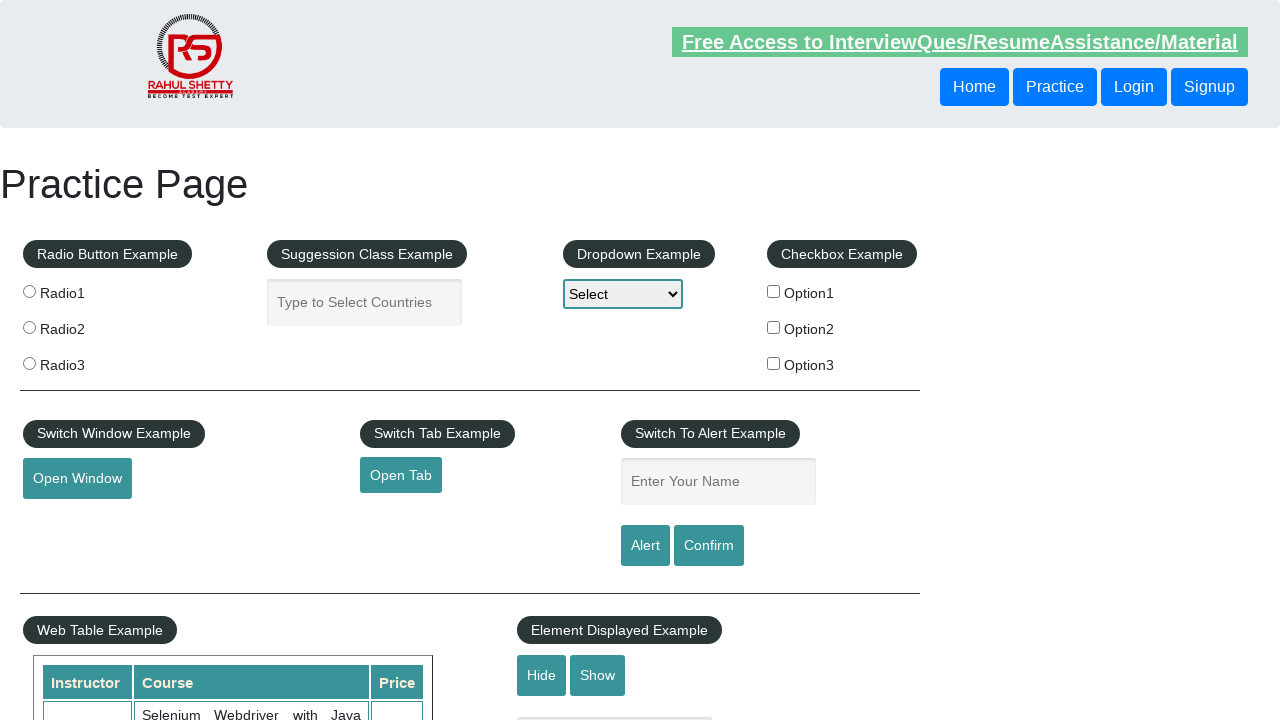

Scrolled down the page by 400 pixels
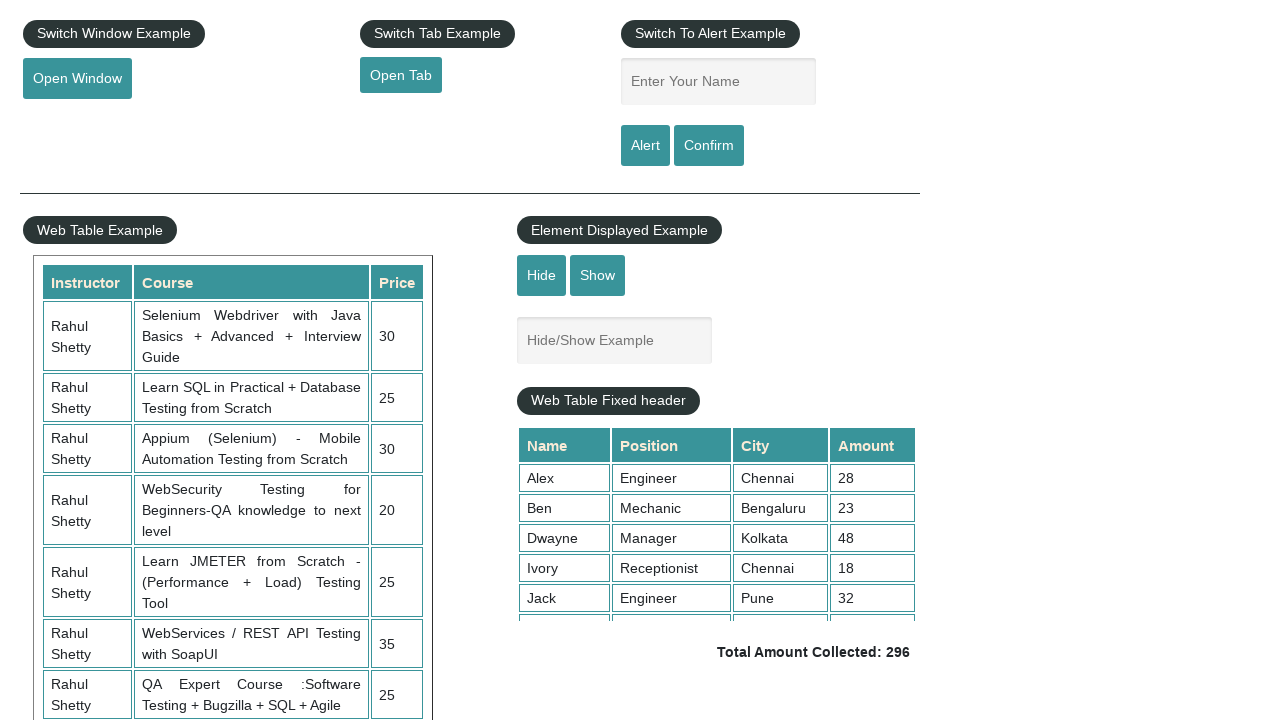

Product table became visible
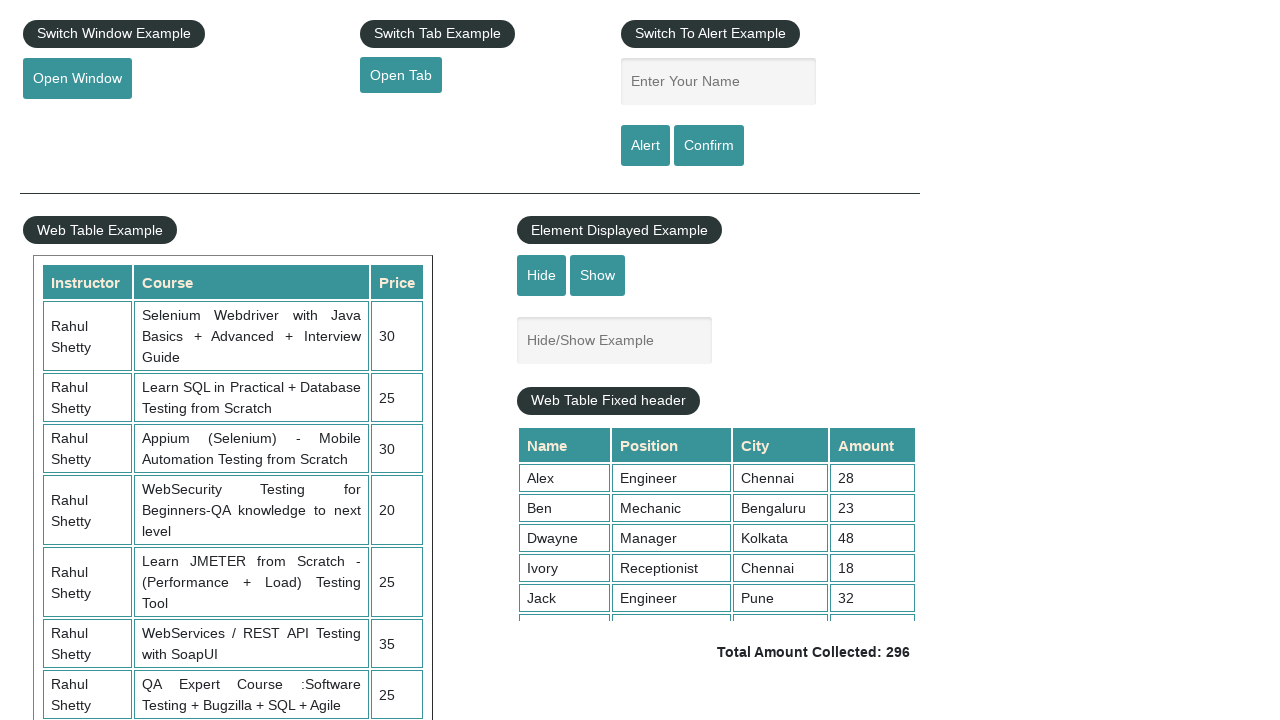

Located product table element
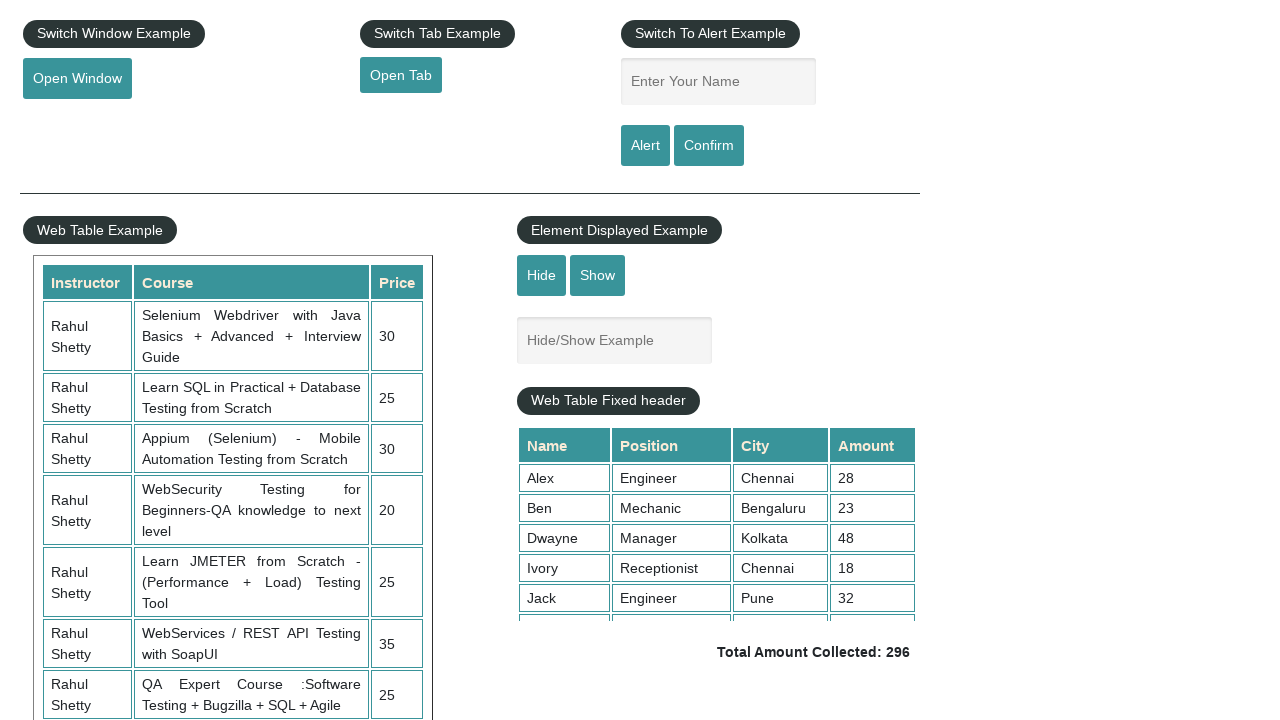

Retrieved all table rows - count: 21
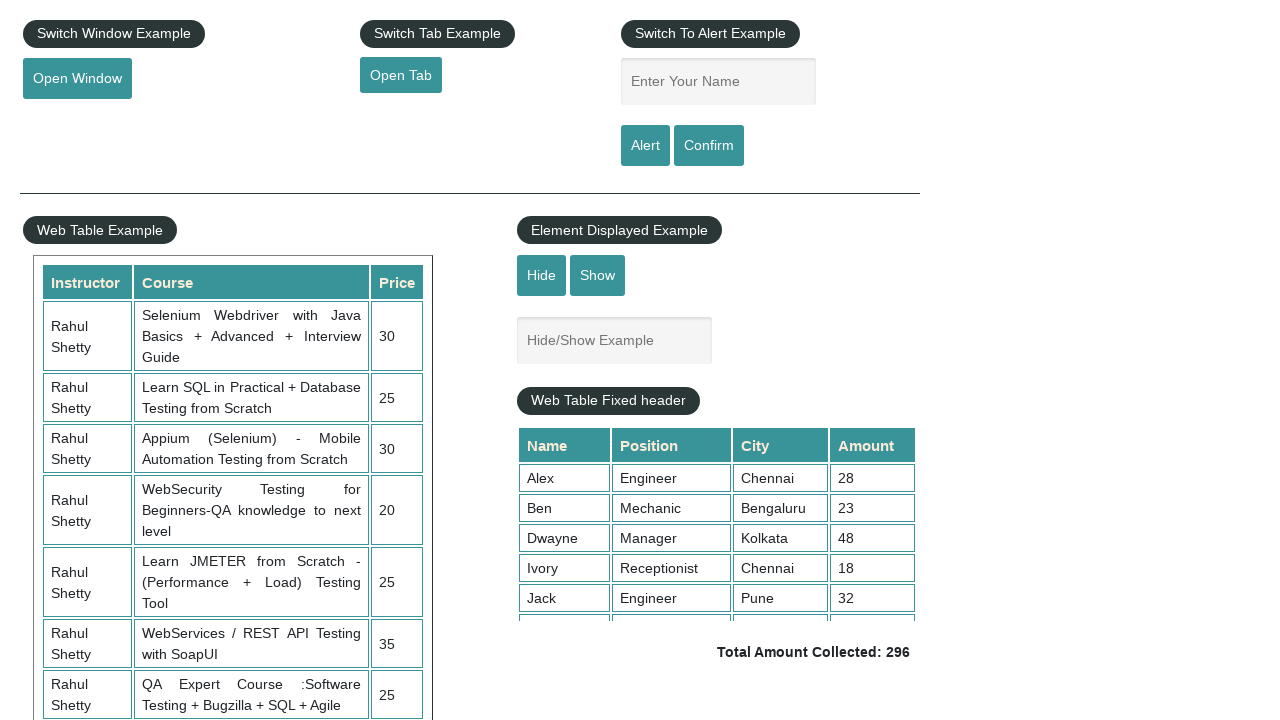

Retrieved table column headers - count: 3
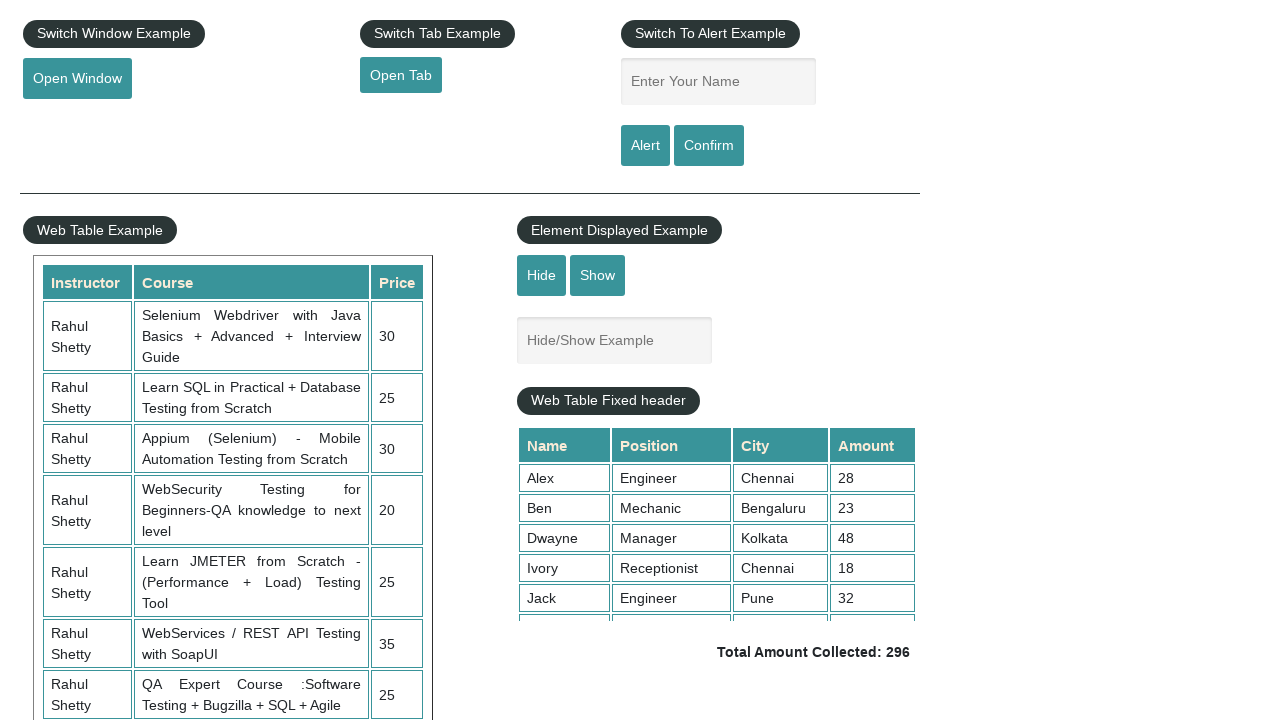

Retrieved cells from second data row
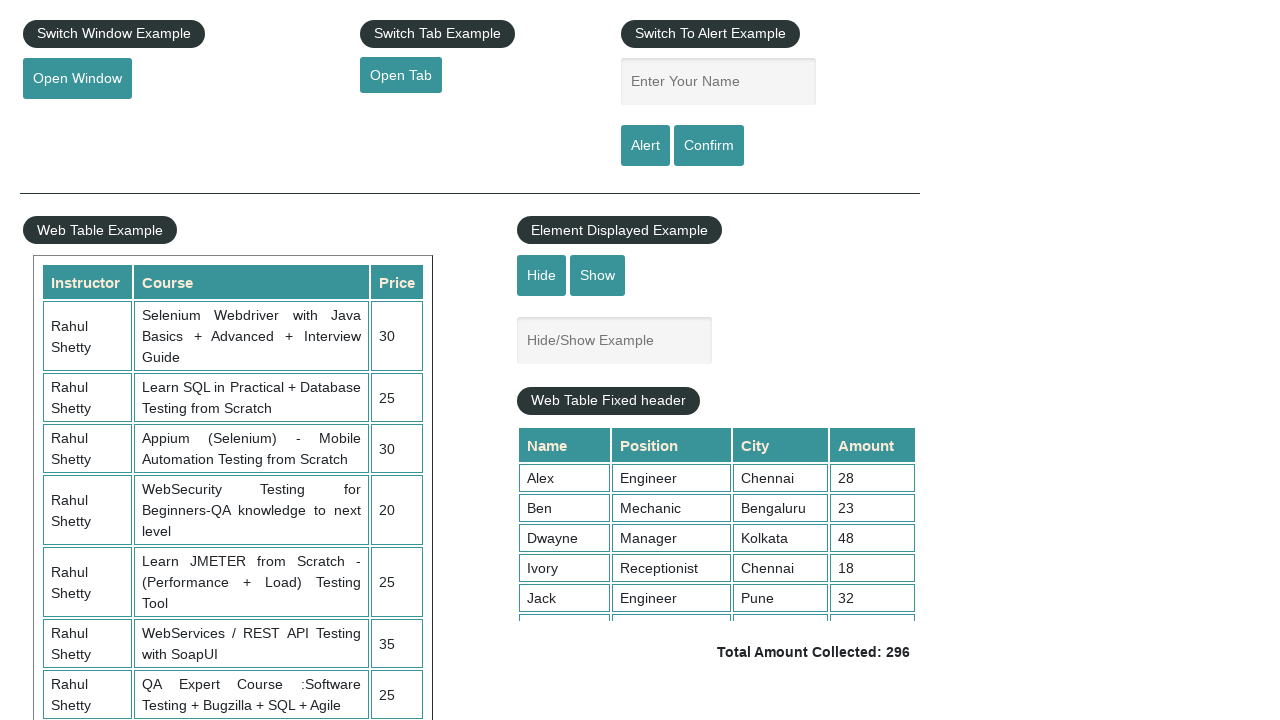

Read first cell text: 'Rahul Shetty'
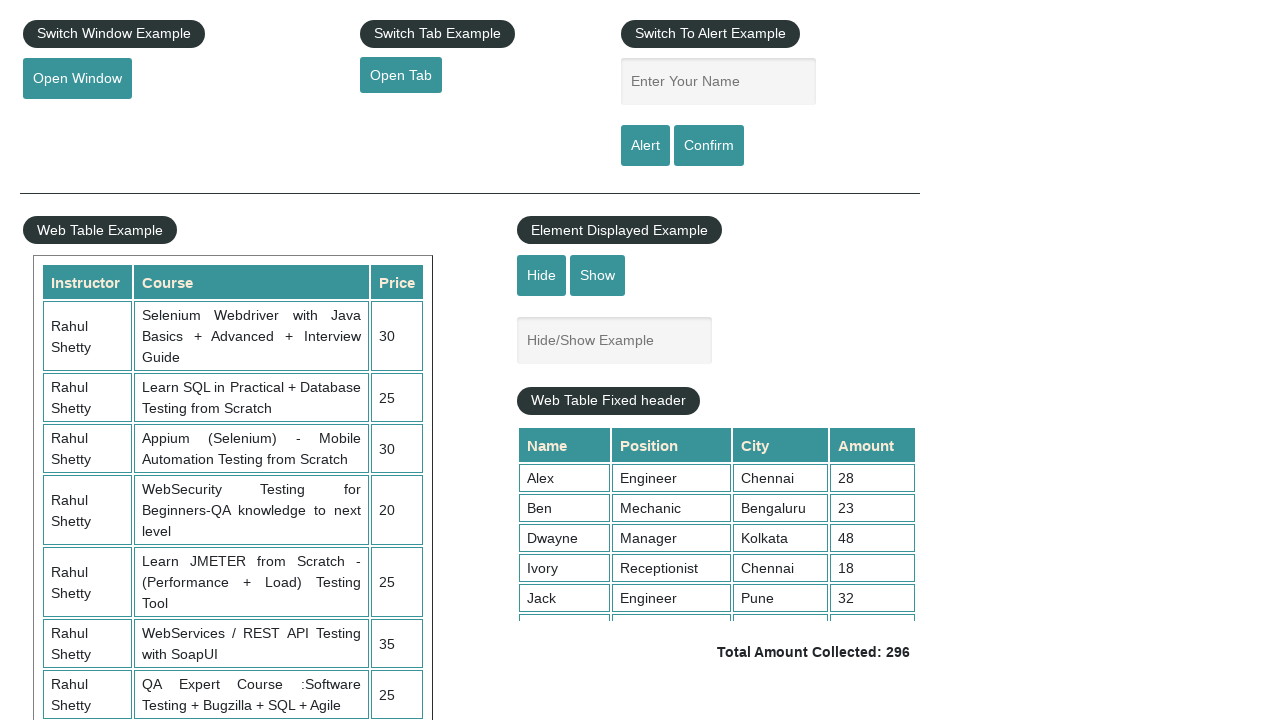

Read second cell text: 'Learn SQL in Practical + Database Testing from Scratch'
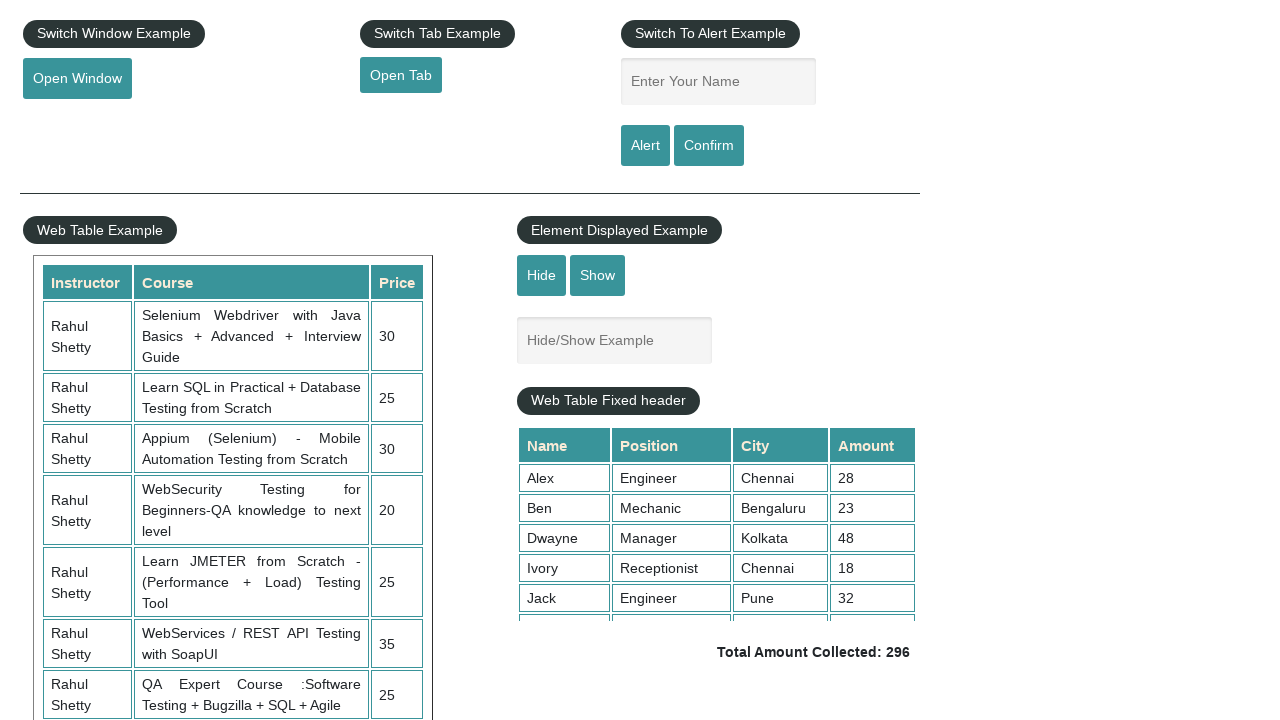

Read third cell text: '25'
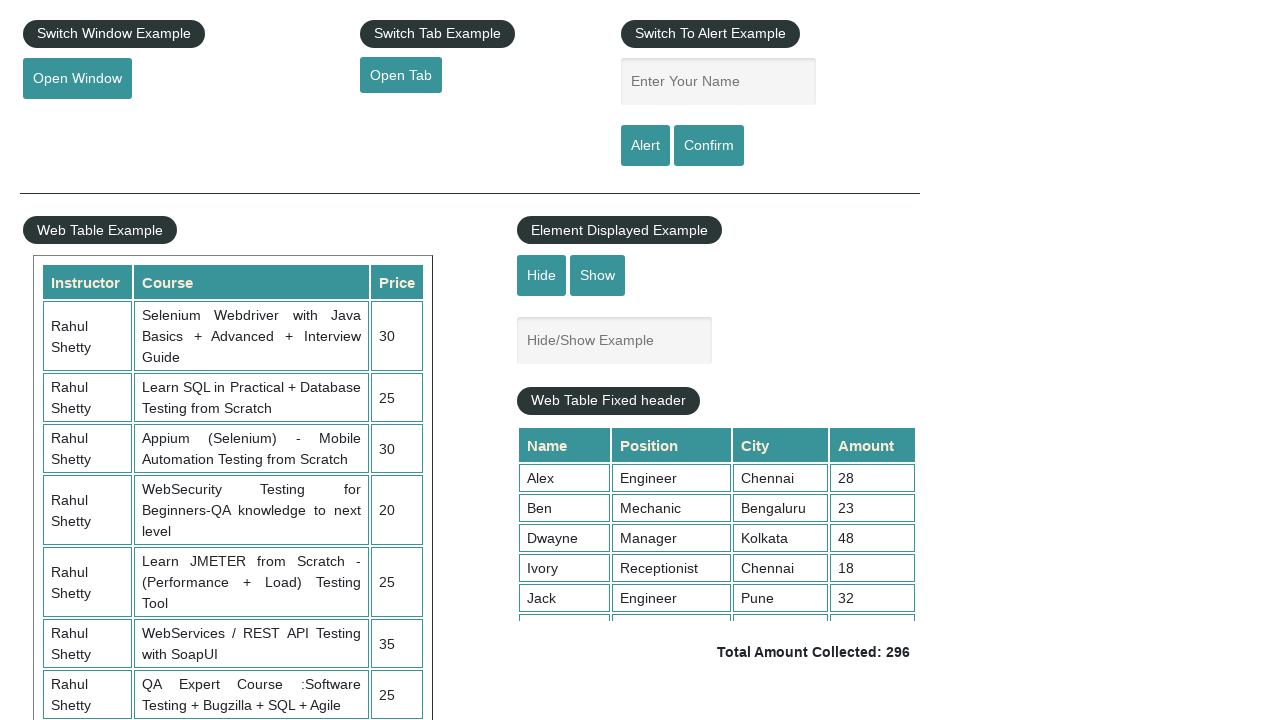

Verified table has rows
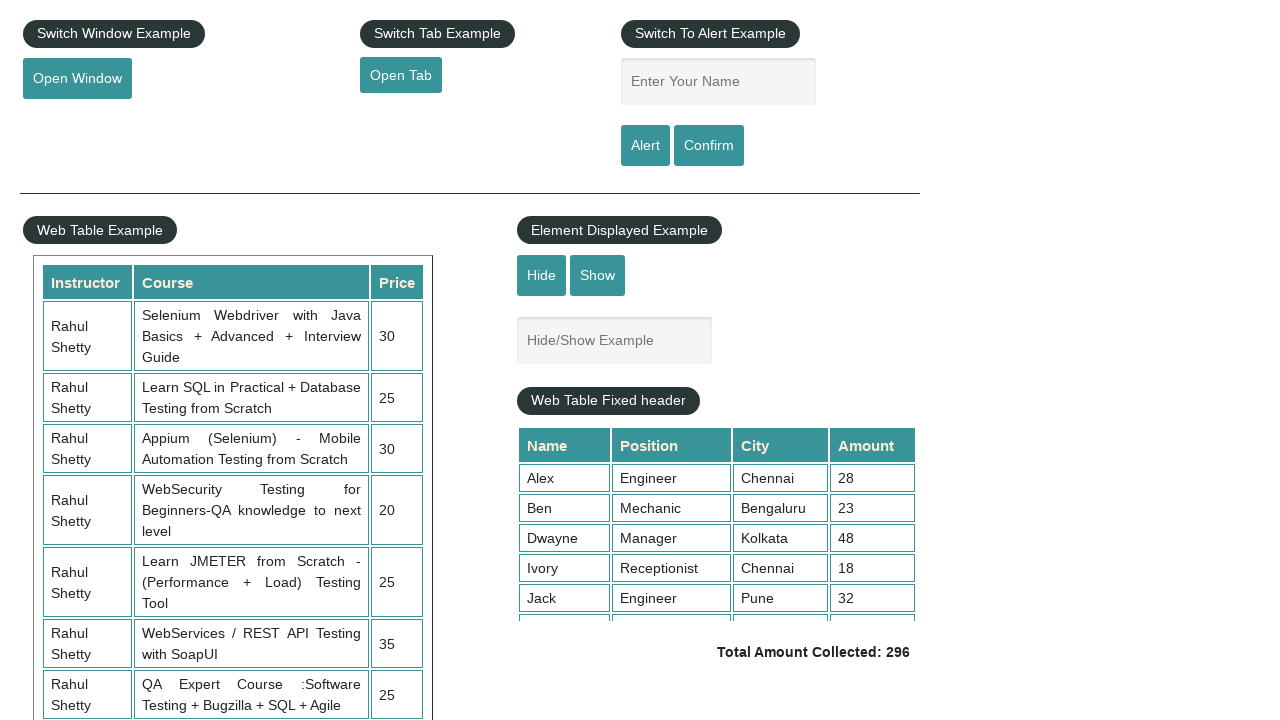

Verified table has columns
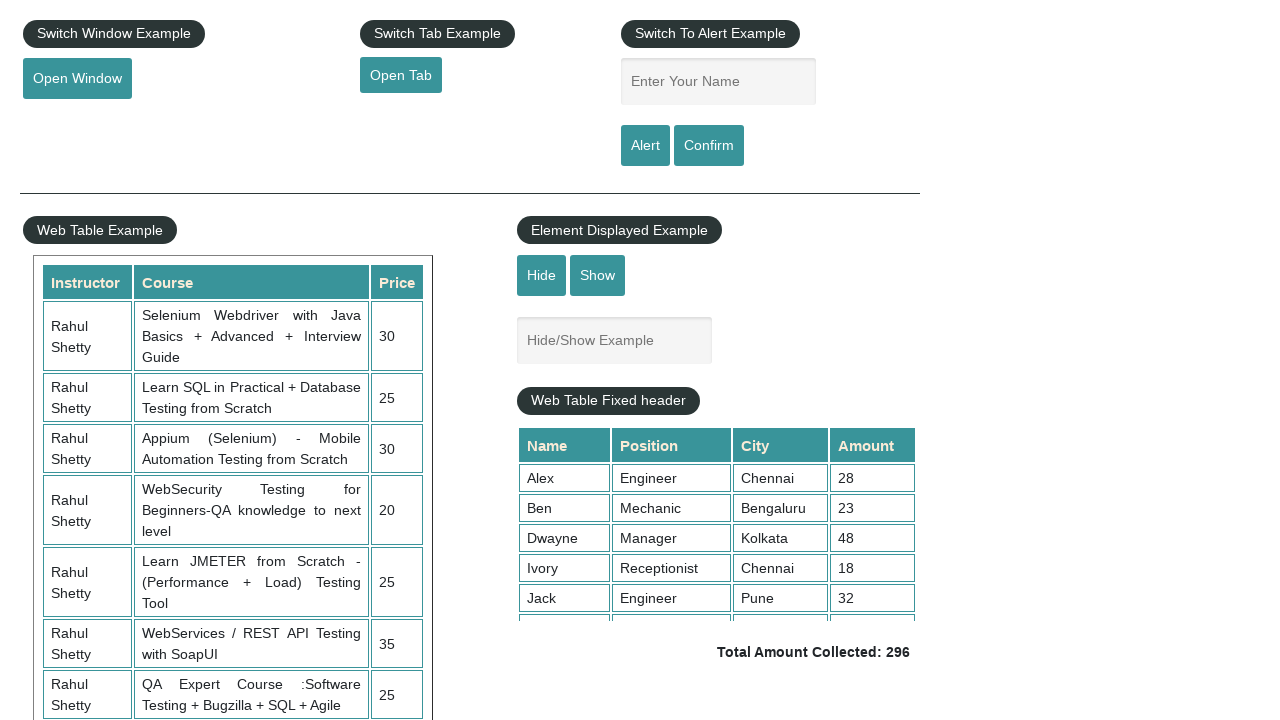

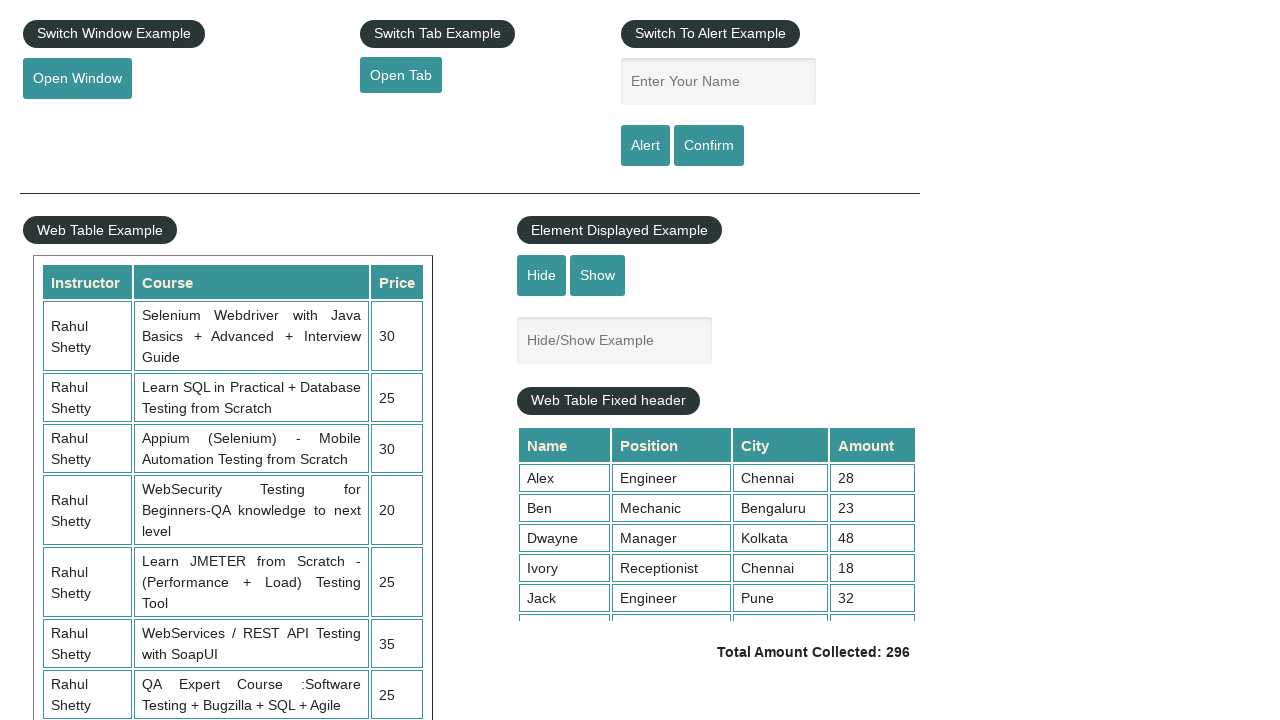